Tests form interaction by extracting a value from an element's attribute, performing a mathematical calculation on it, filling the answer field, checking two checkboxes, and submitting the form.

Starting URL: http://suninjuly.github.io/get_attribute.html

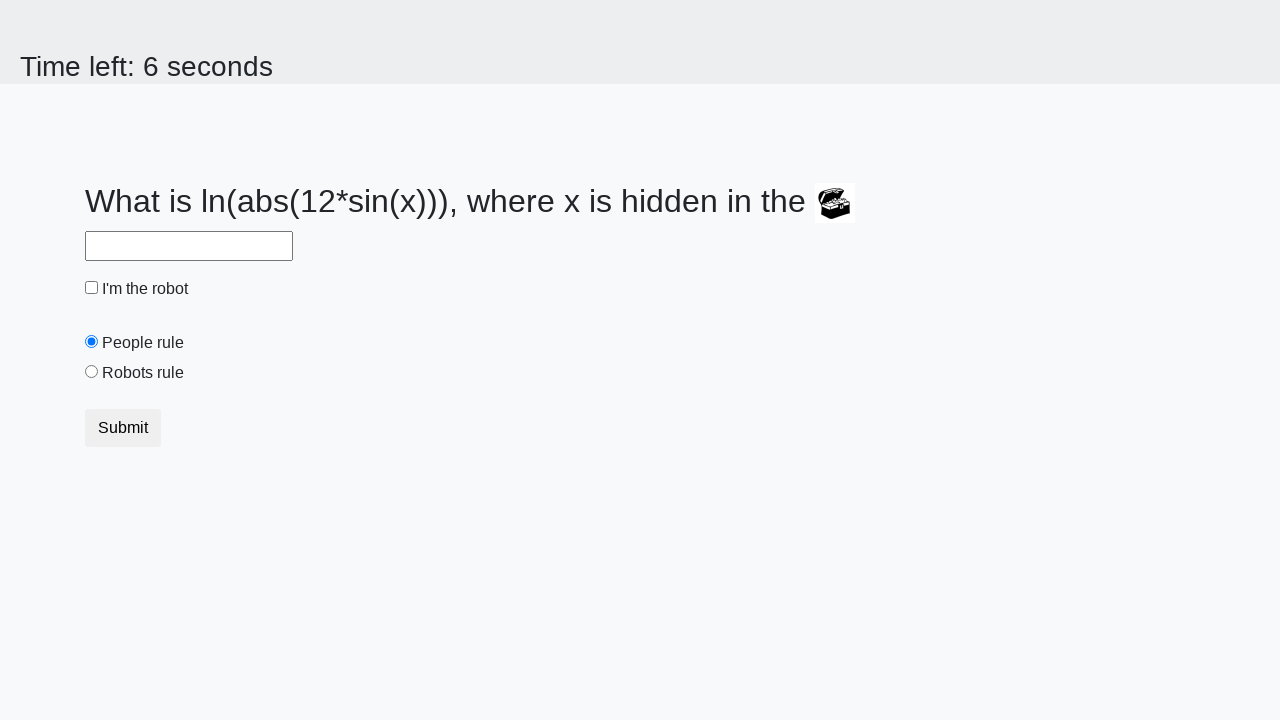

Located the treasure element
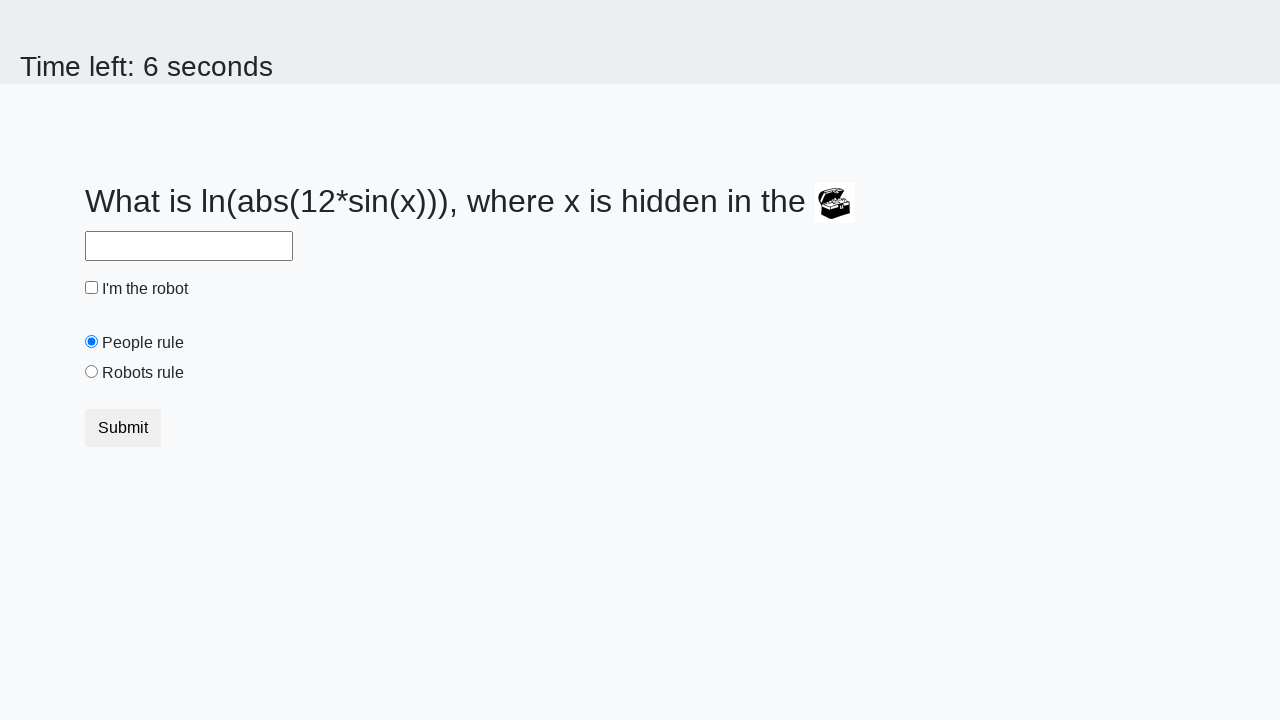

Extracted valuex attribute from treasure element: 300
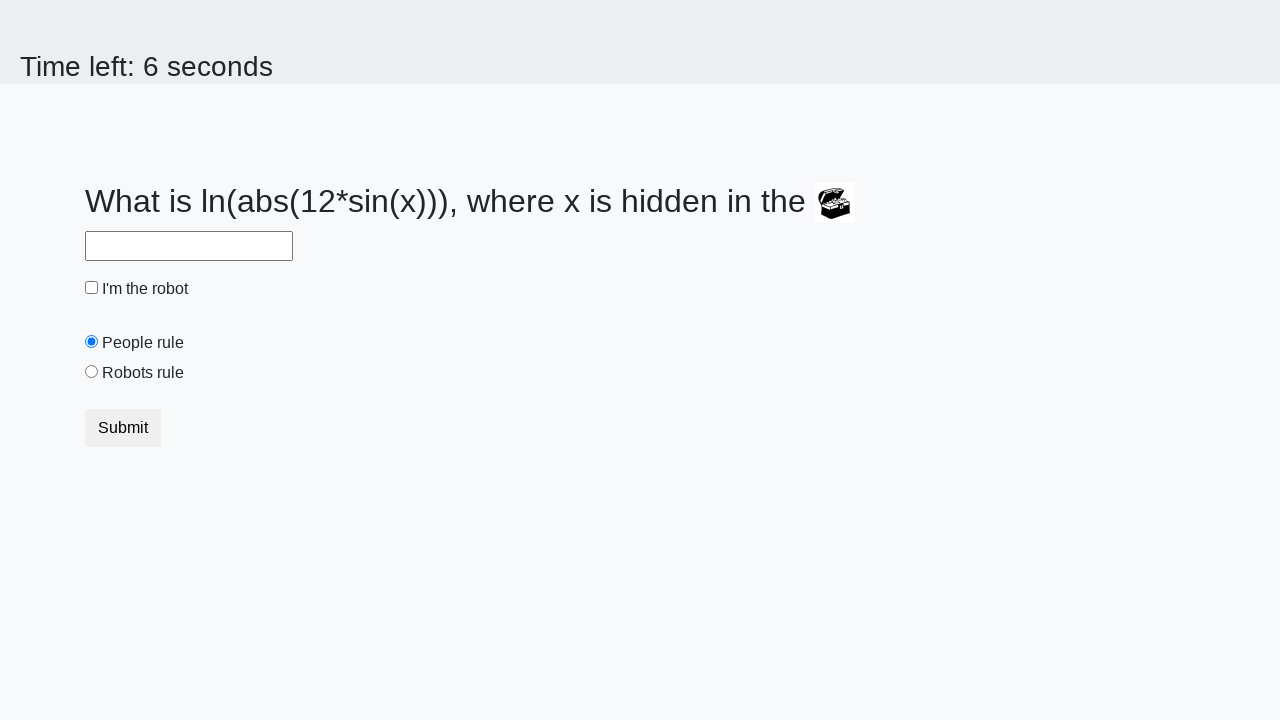

Calculated answer using formula: 2.48466245987722
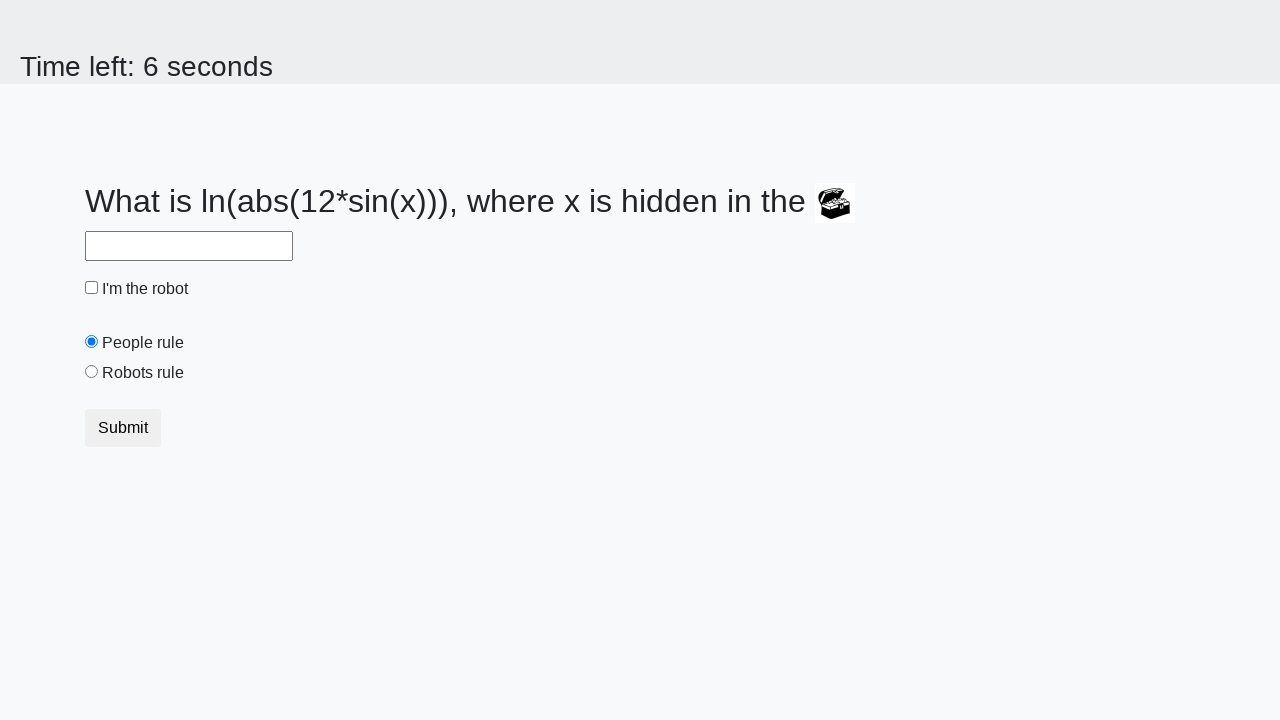

Filled answer field with calculated value: 2.48466245987722 on #answer
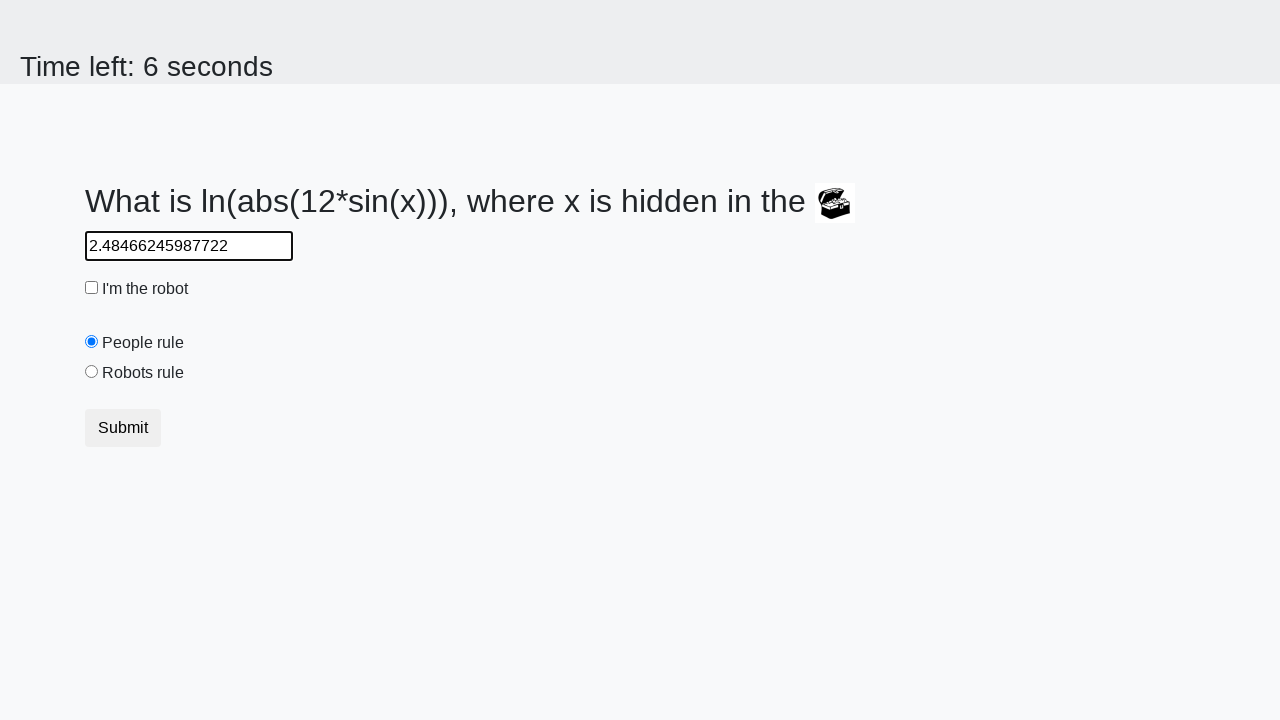

Checked the robot checkbox at (92, 288) on #robotCheckbox
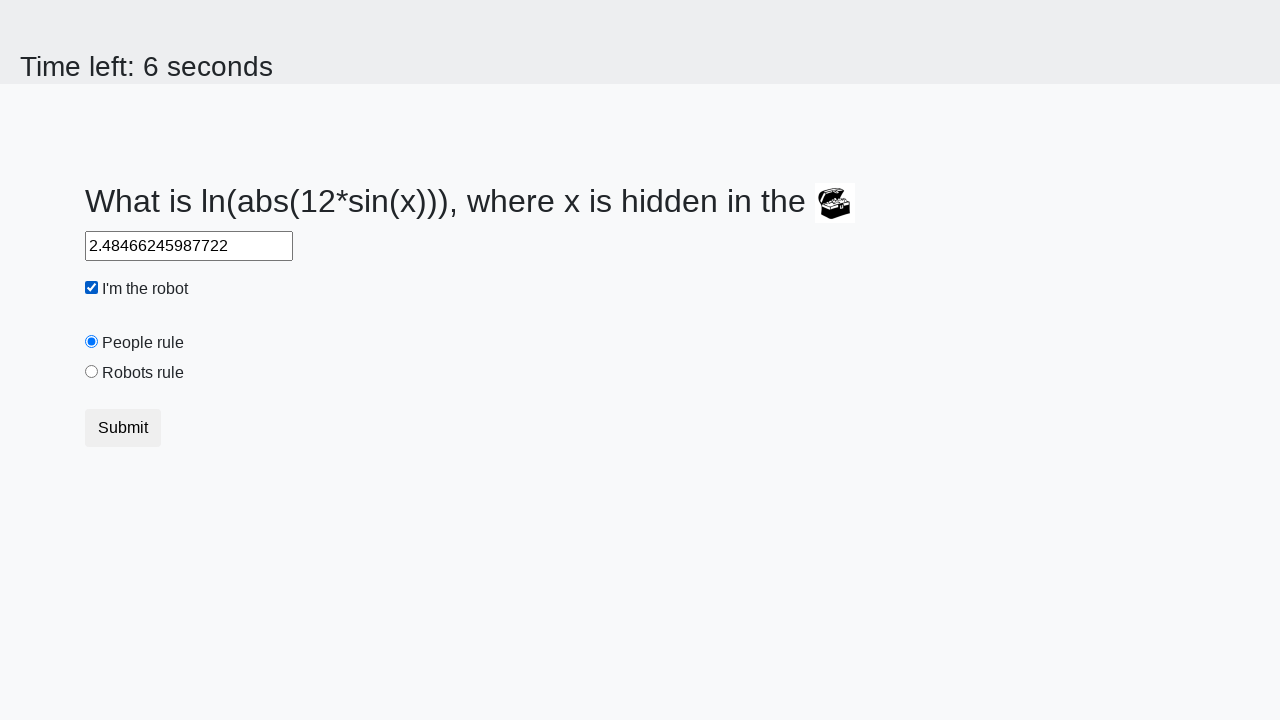

Checked the robots rule checkbox at (92, 372) on #robotsRule
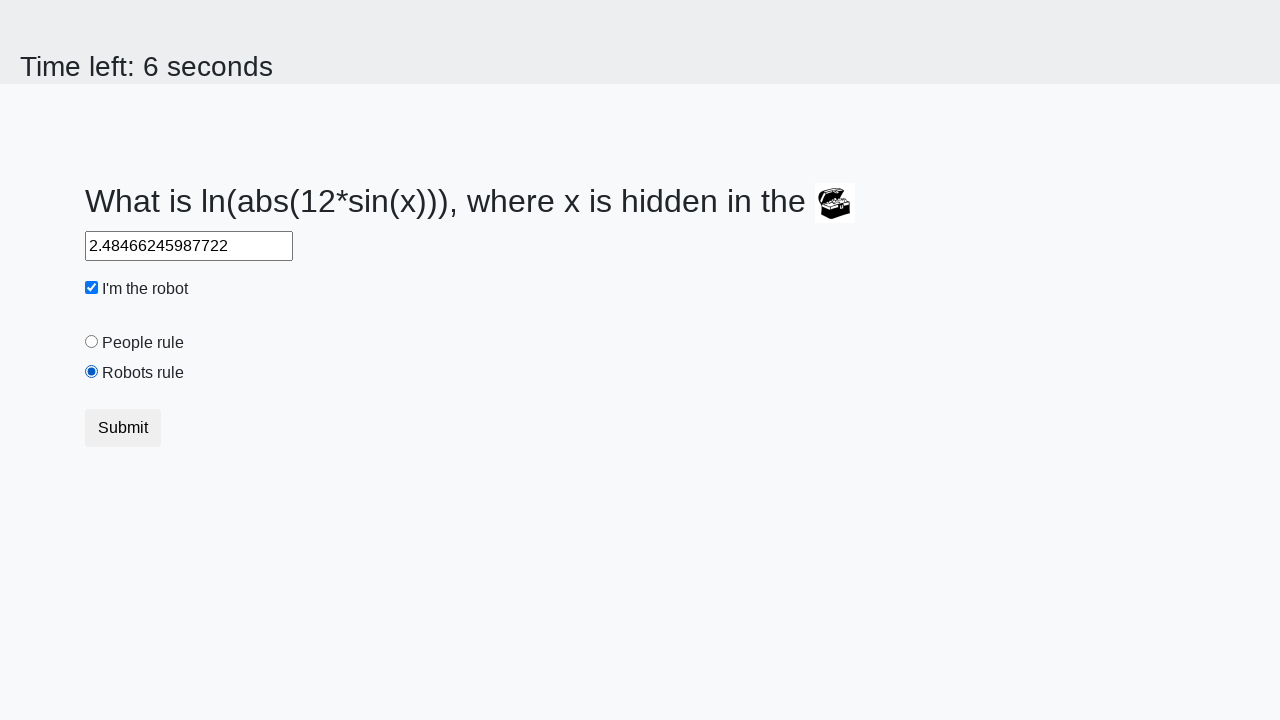

Clicked the submit button at (123, 428) on button.btn
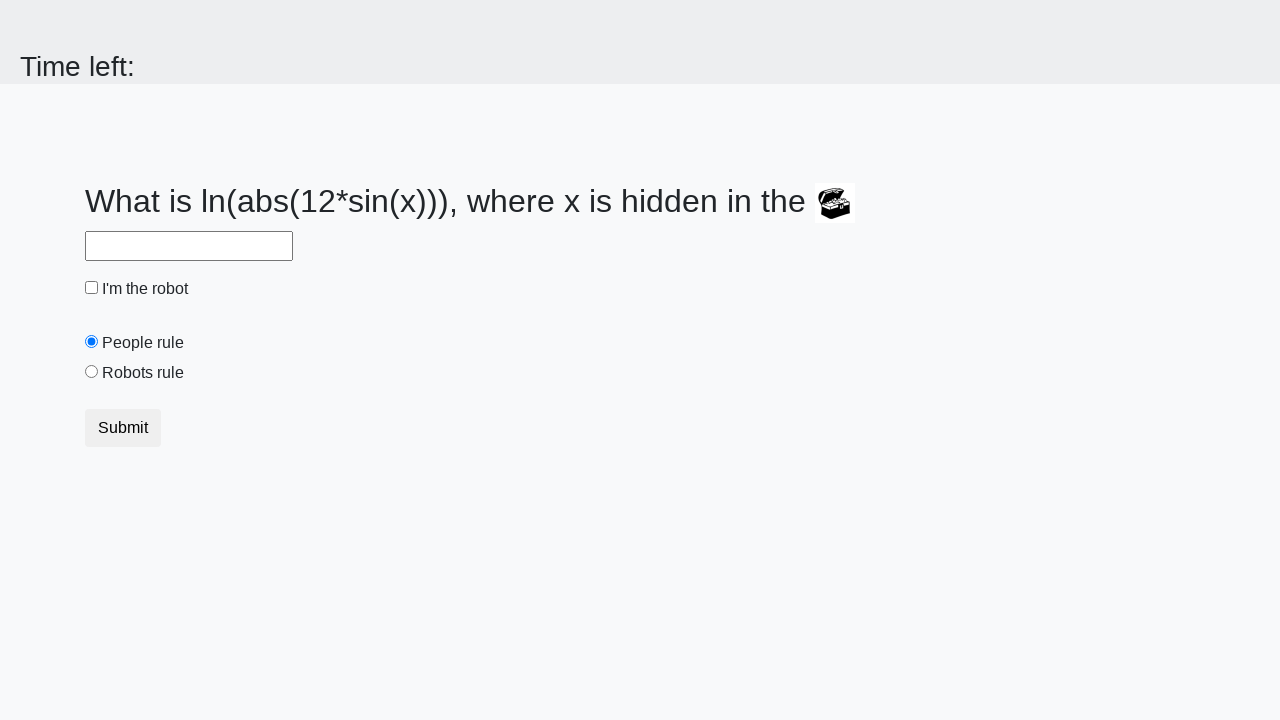

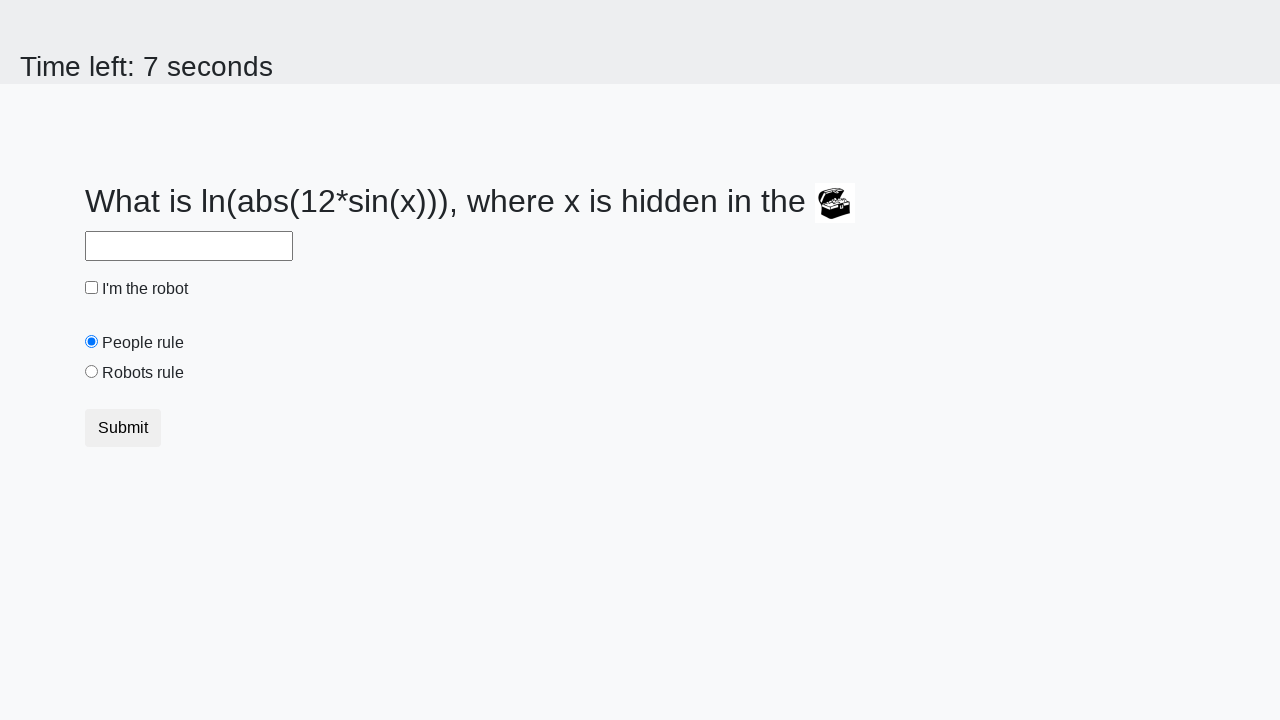